Tests link functionality by clicking a link that opens in a new tab, then navigating back to the original page.

Starting URL: https://www.tutorialspoint.com/selenium/practice/slider.php

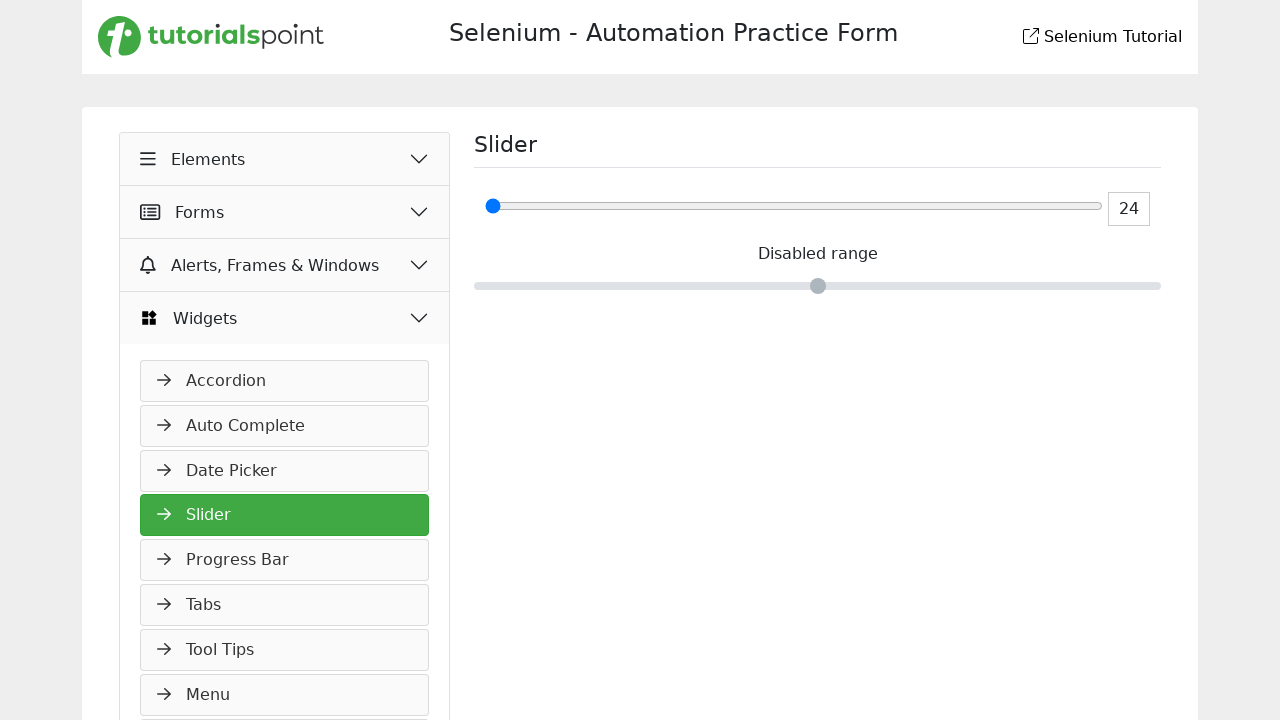

Clicked Elements button at (285, 159) on xpath=//button[normalize-space()='Elements']
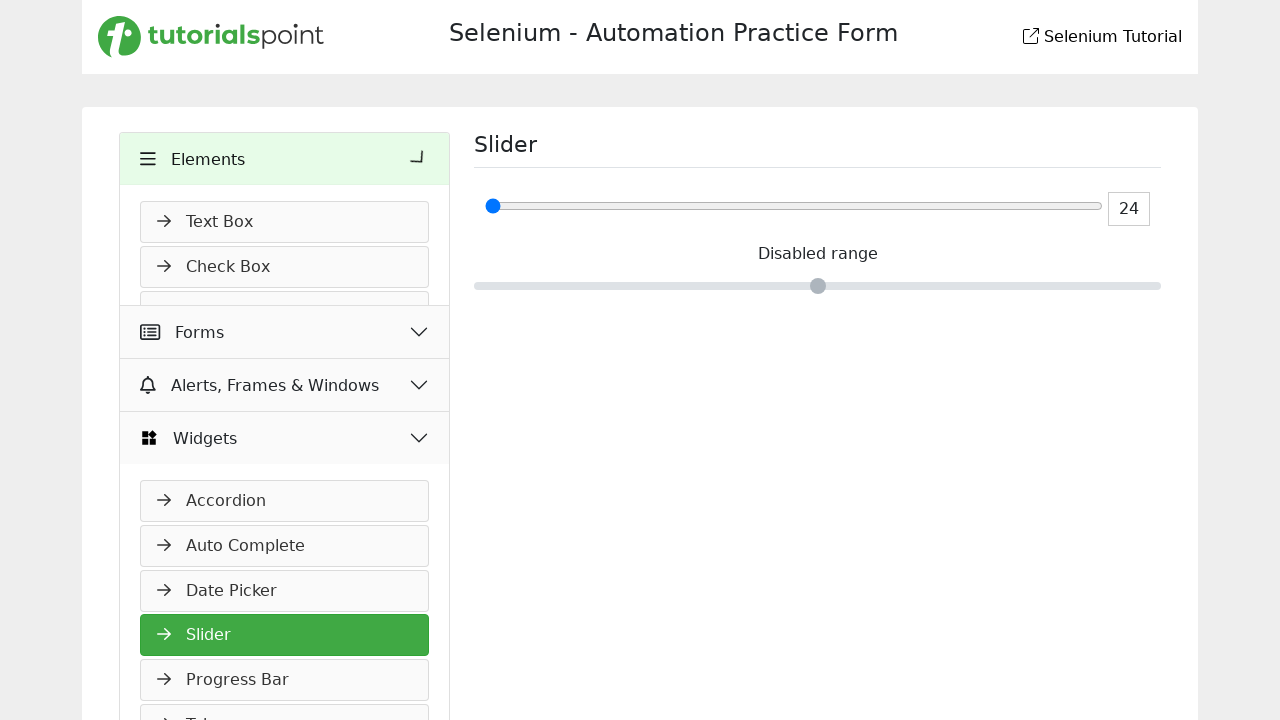

Clicked Links link at (285, 447) on xpath=//a[normalize-space()='Links']
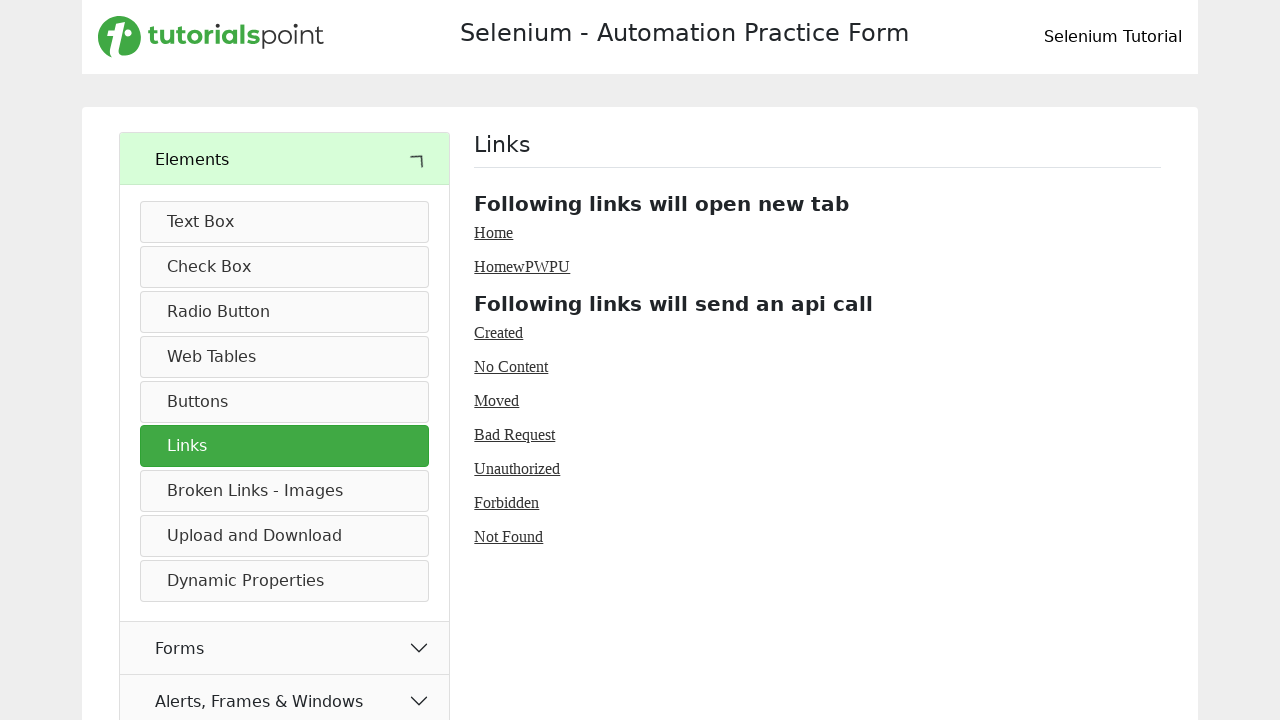

Clicked Home link at (494, 232) on xpath=//a[normalize-space()='Home']
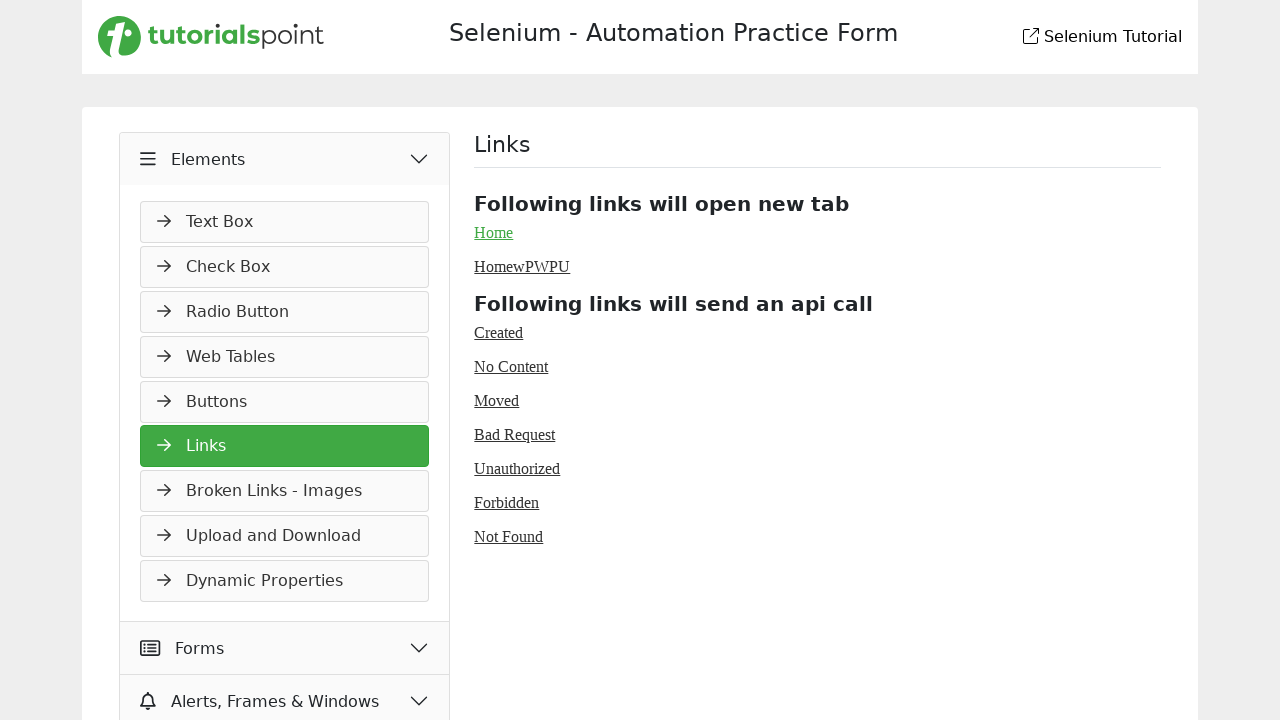

New tab opened and loaded with Home link
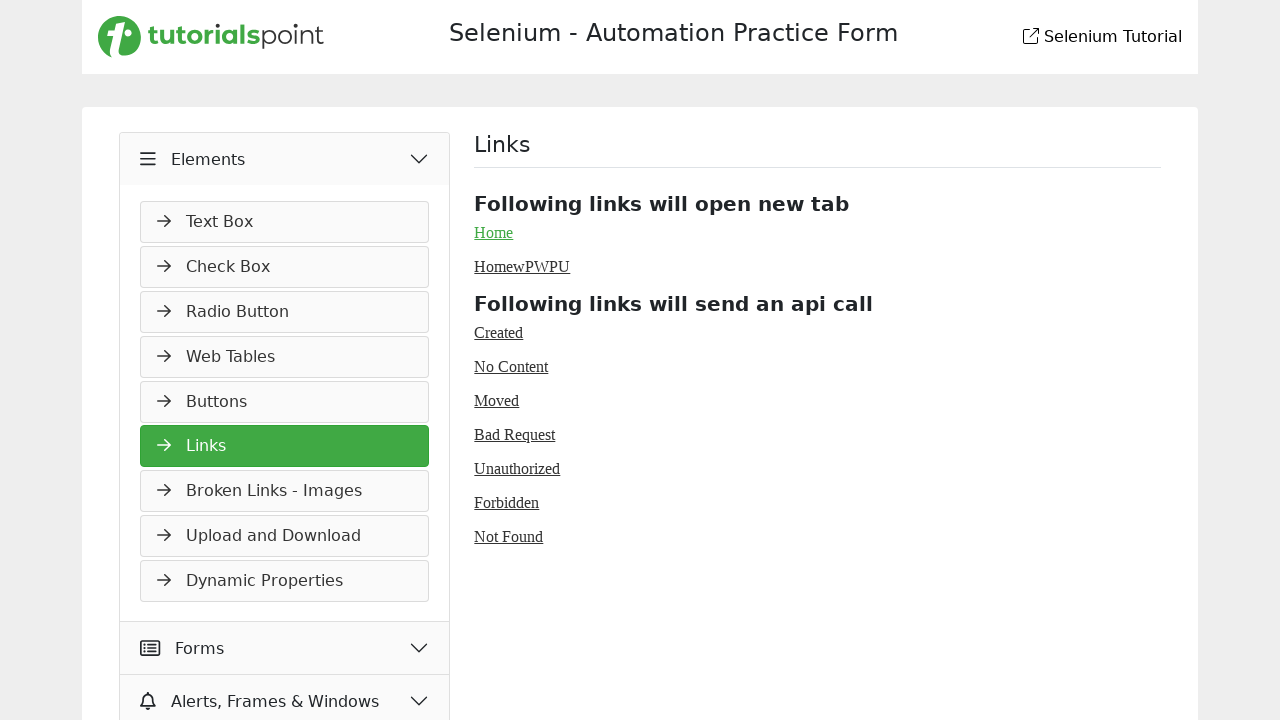

Navigated back to original page
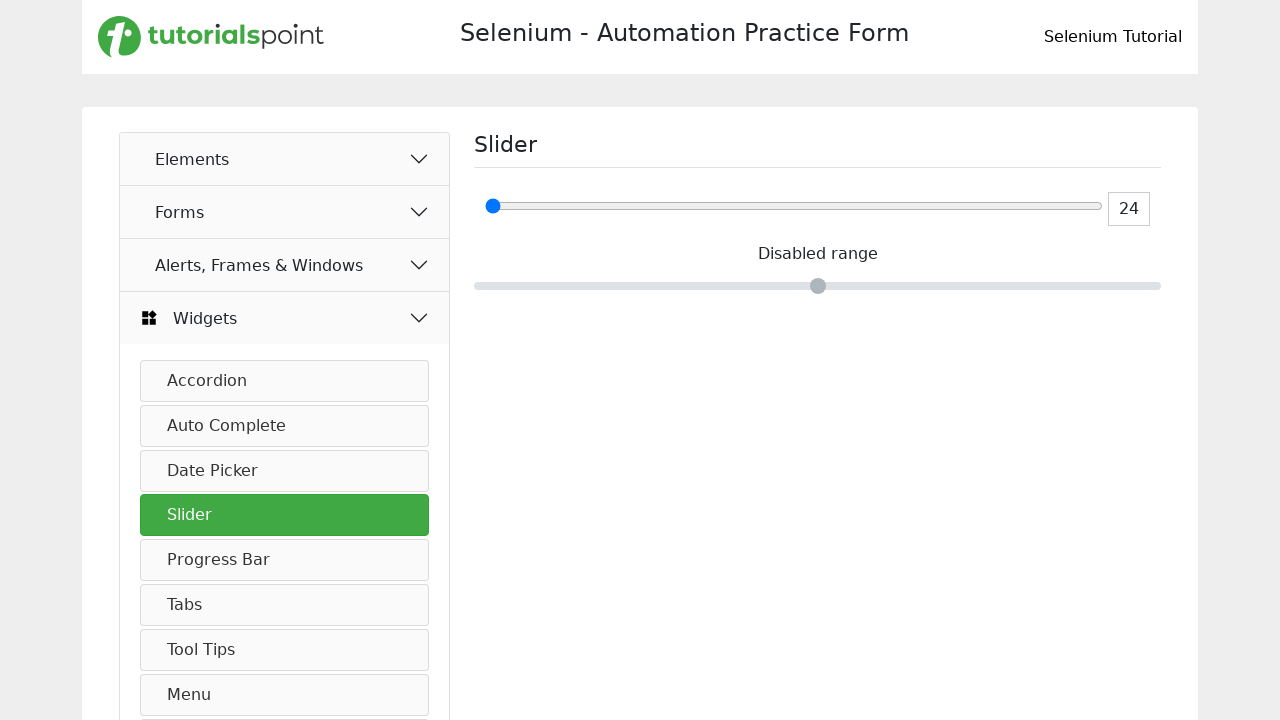

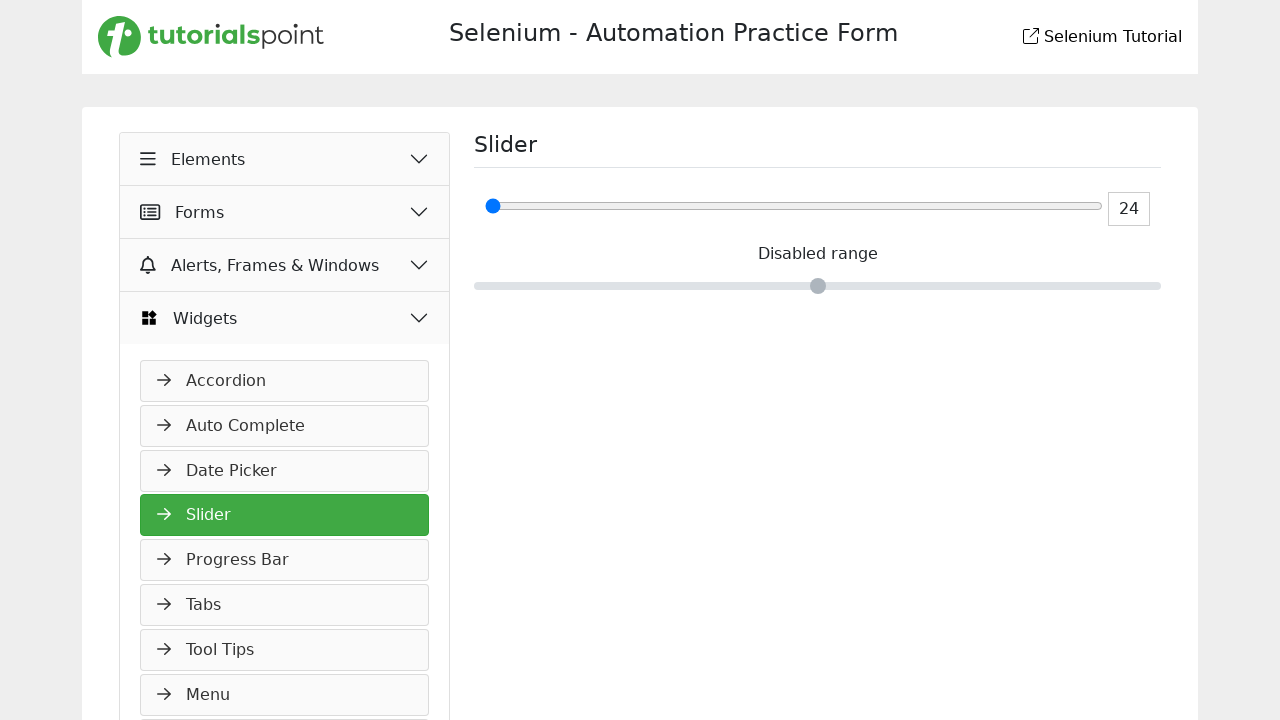